Tests valid integer division where first operand is smaller, expecting result of 0

Starting URL: https://gerabarud.github.io/is3-calculadora/

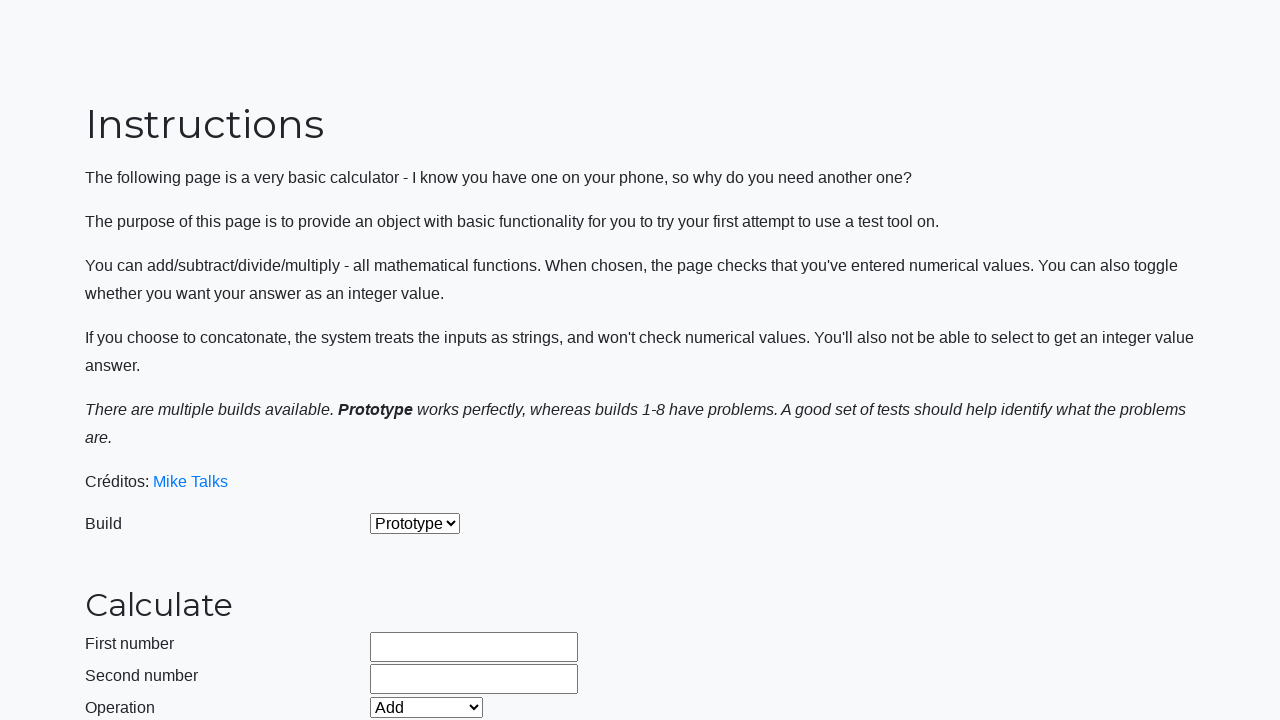

Selected 'Prototype' build from dropdown on #selectBuild
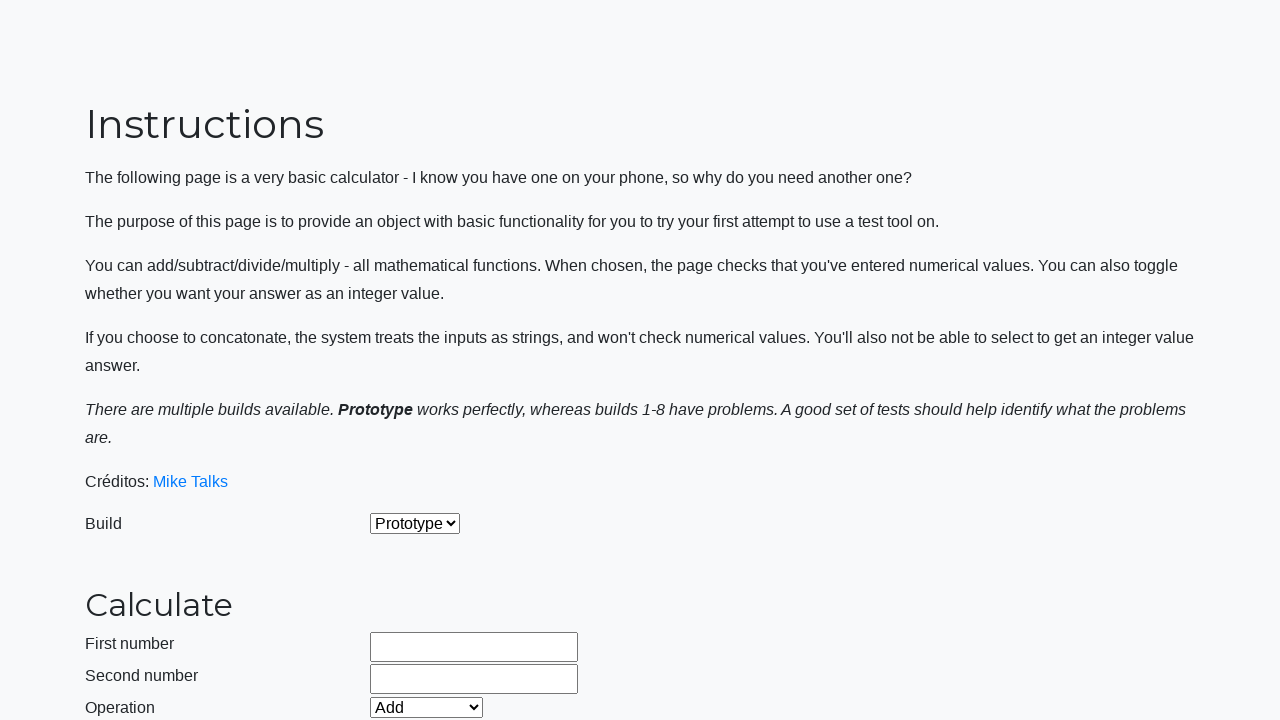

Enabled integer mode by clicking checkbox at (376, 528) on #integerSelect
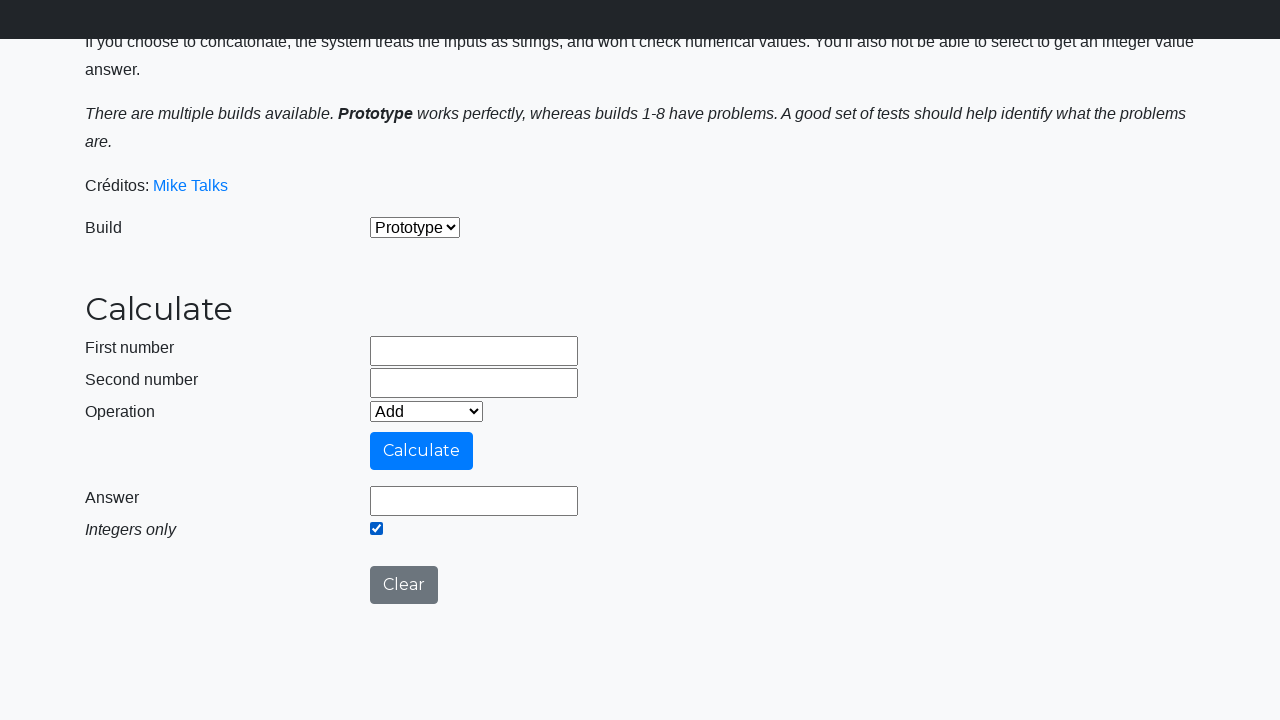

Selected 'Divide' operation from dropdown on #selectOperationDropdown
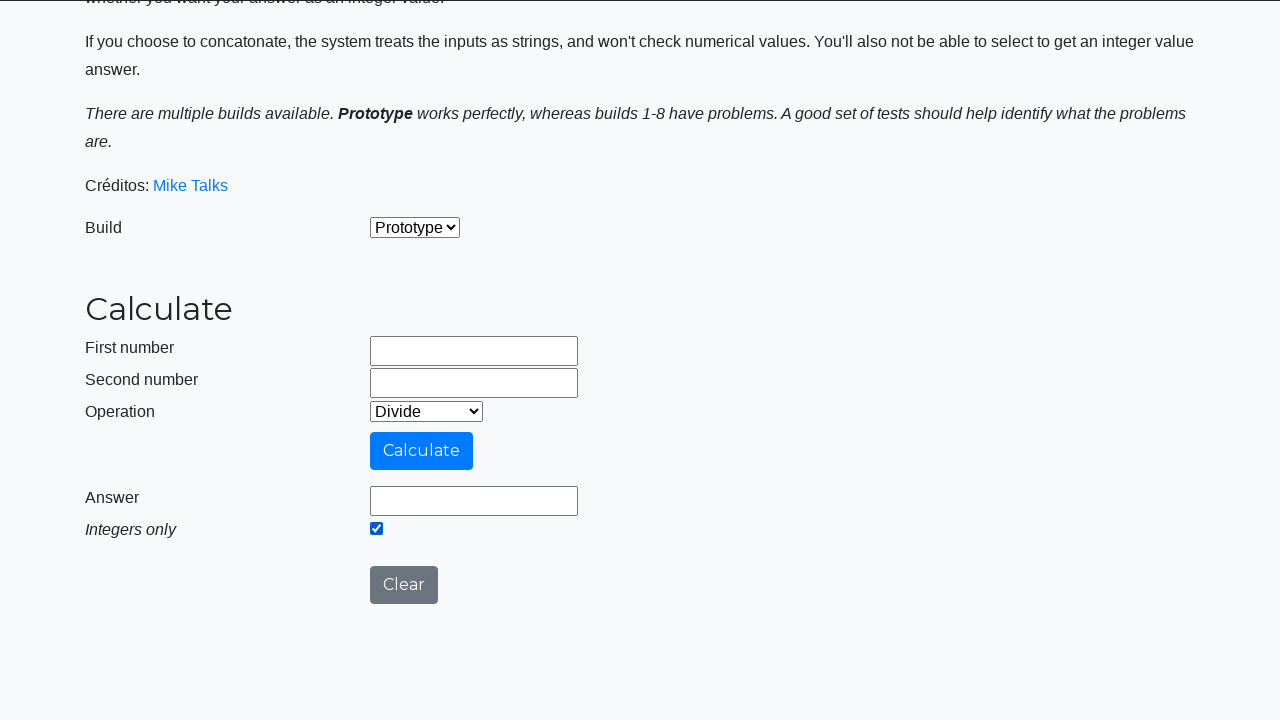

Cleared first operand field on #number1Field
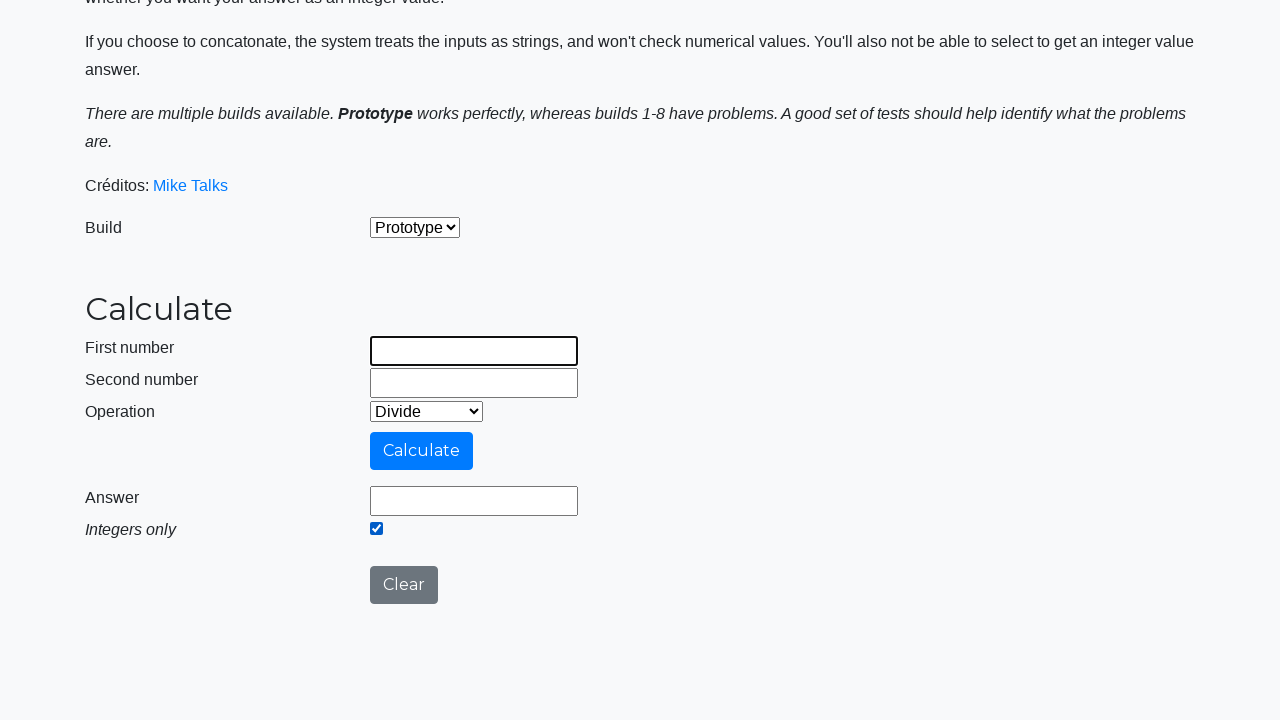

Entered 99999 as first operand (smaller value) on #number1Field
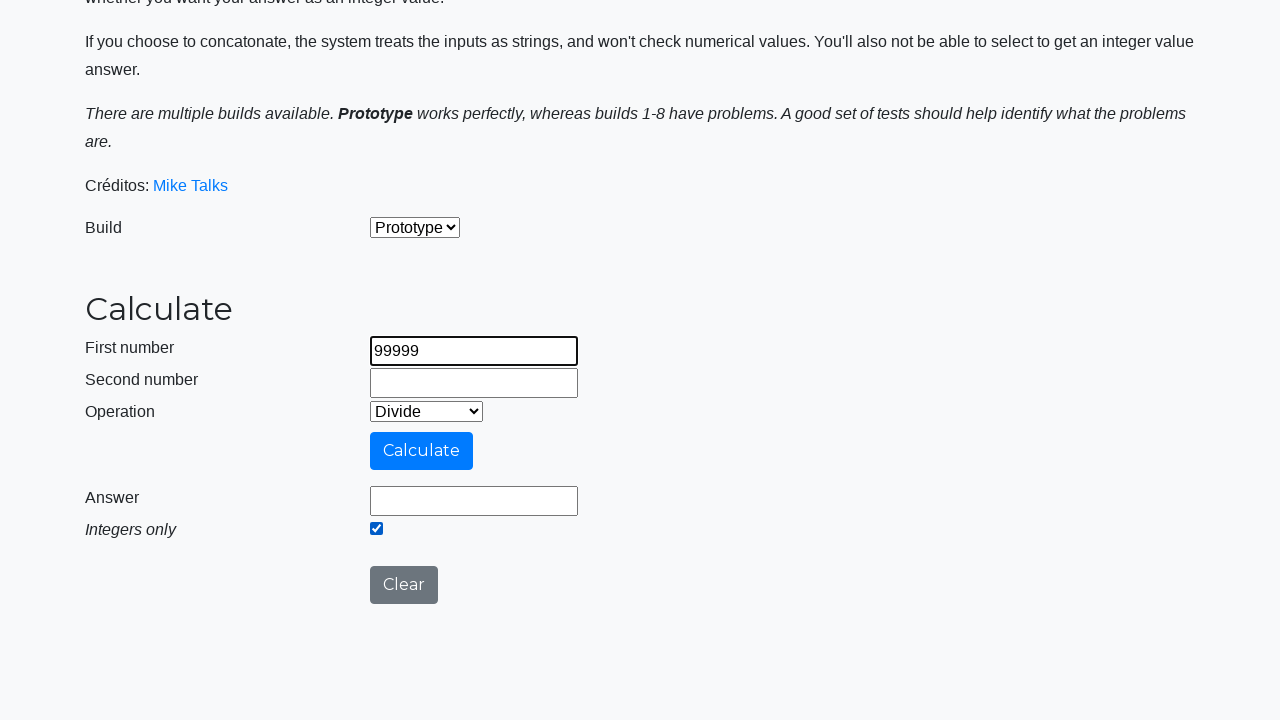

Cleared second operand field on #number2Field
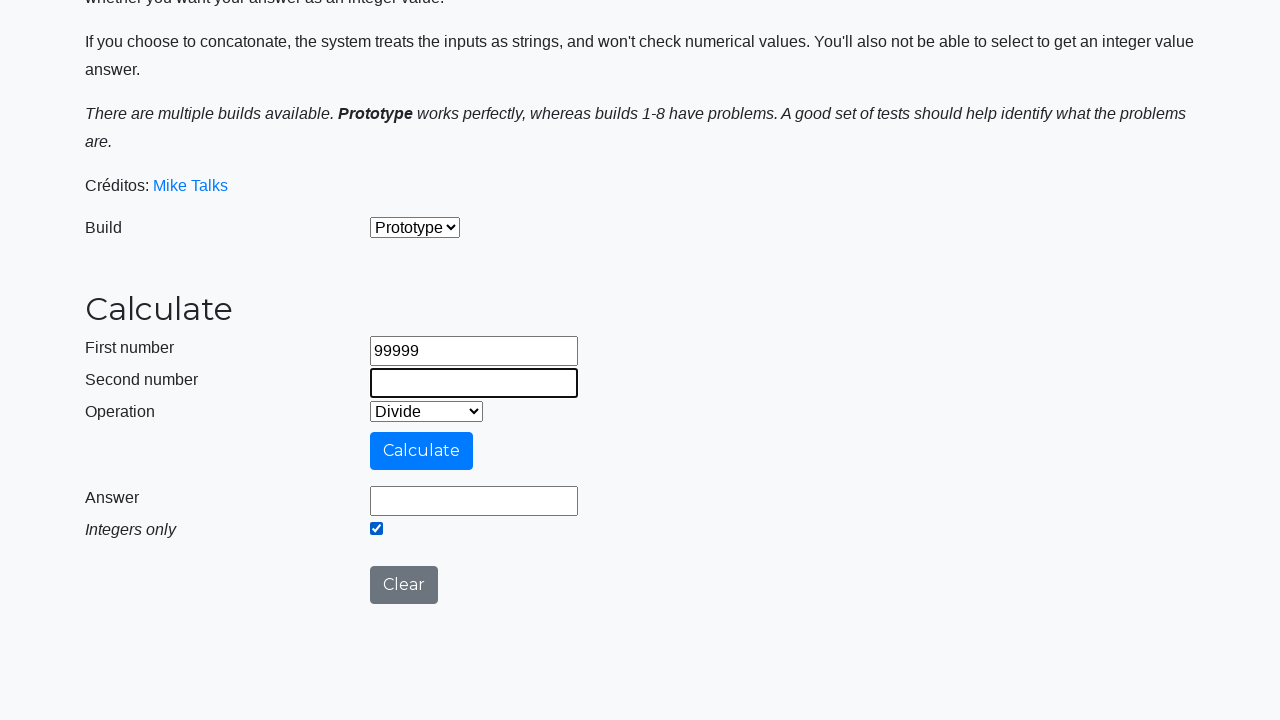

Entered 9999999999 as second operand (larger value) on #number2Field
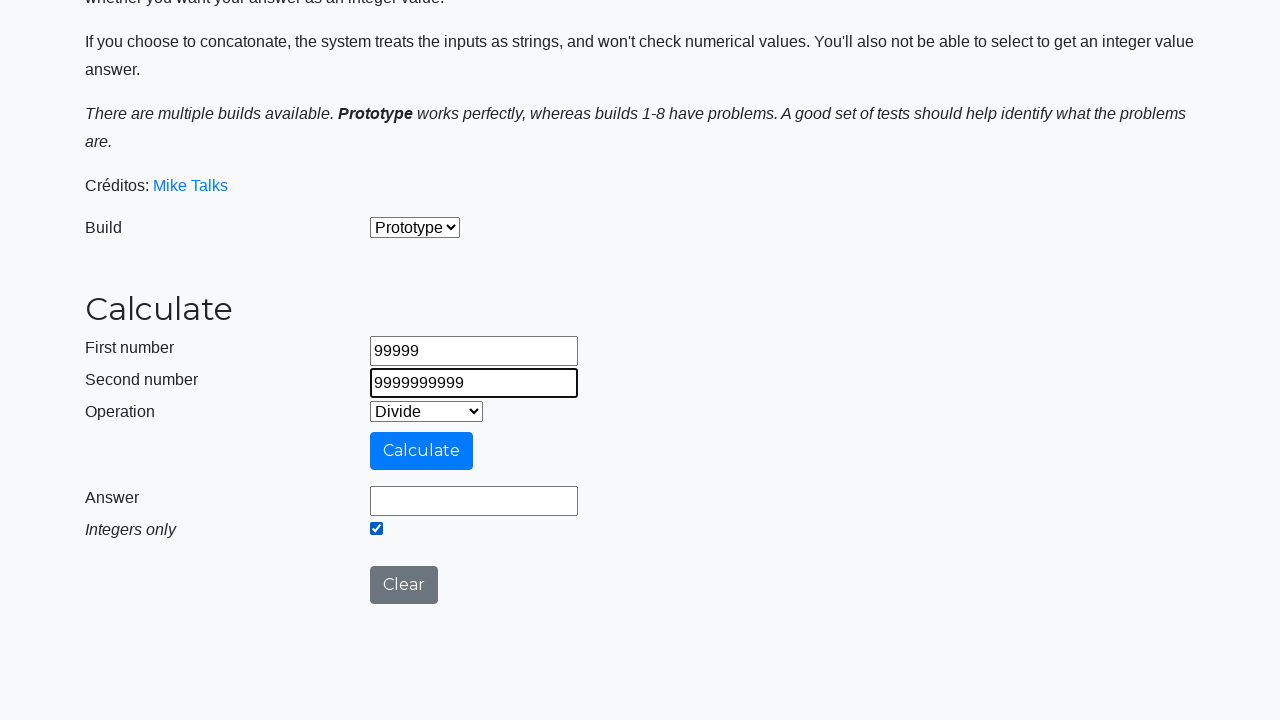

Clicked calculate button to perform division at (422, 451) on #calculateButton
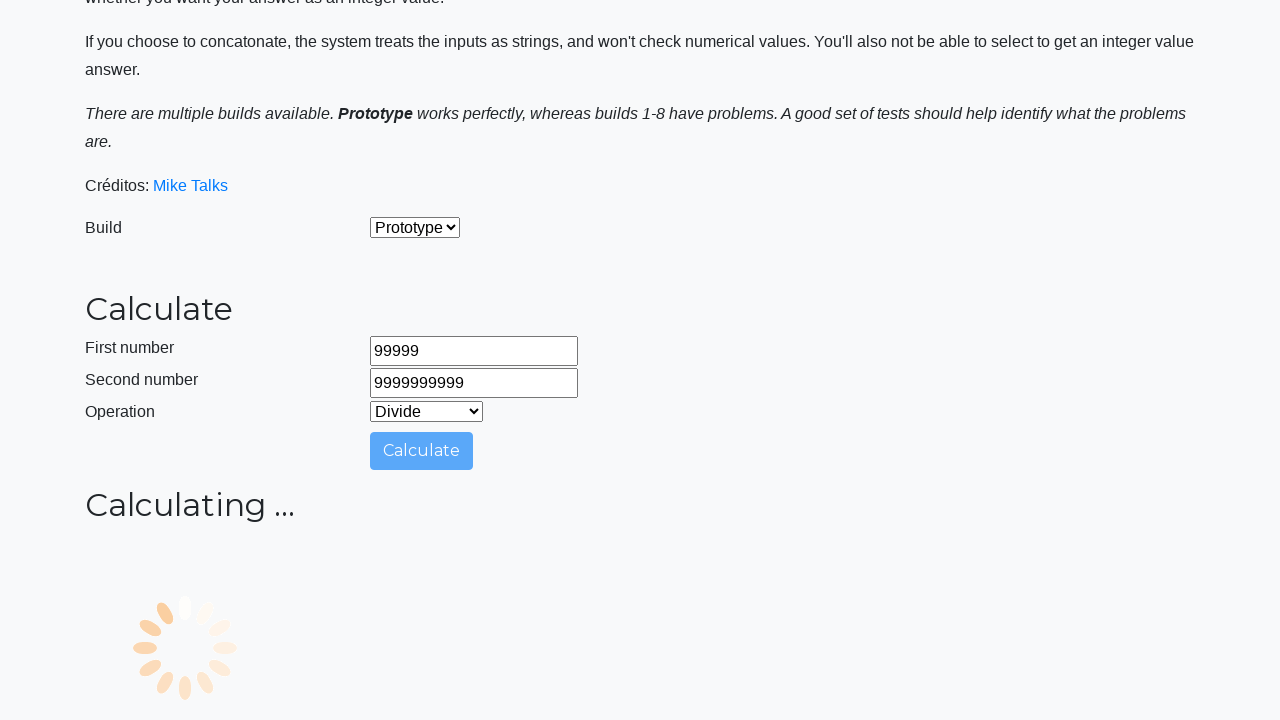

Result field loaded with answer of 0 (integer division where first operand is smaller)
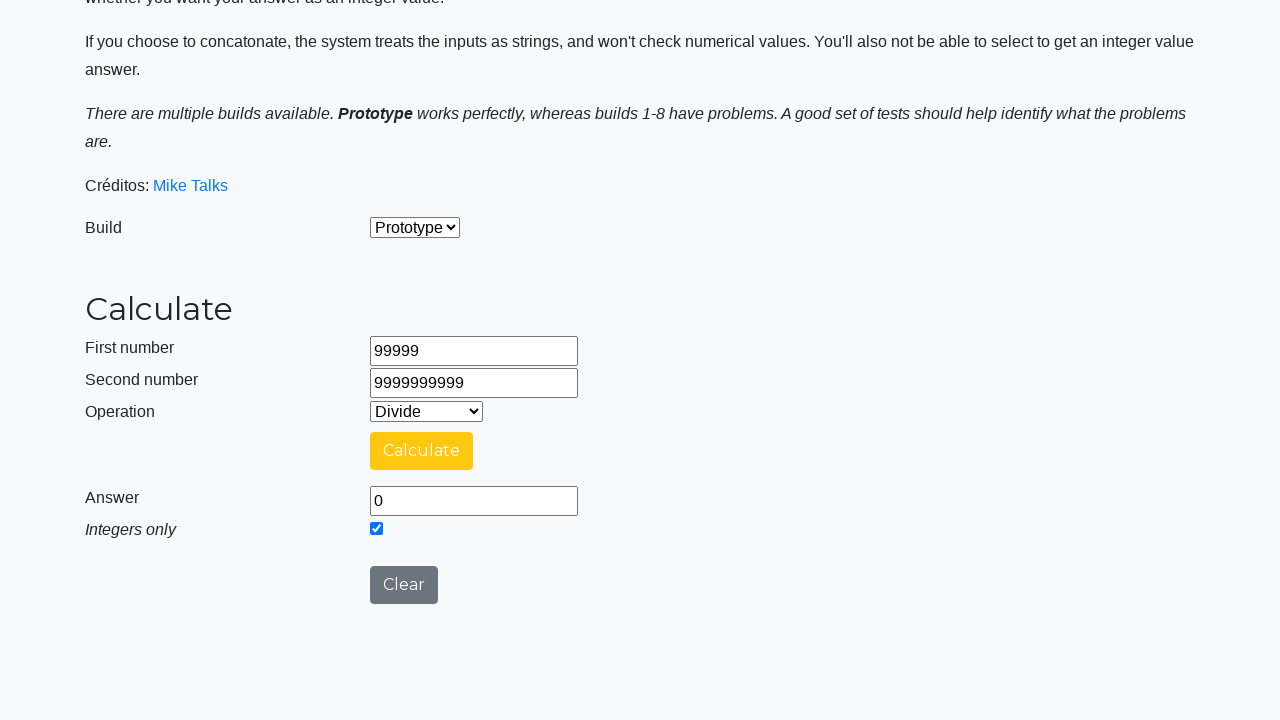

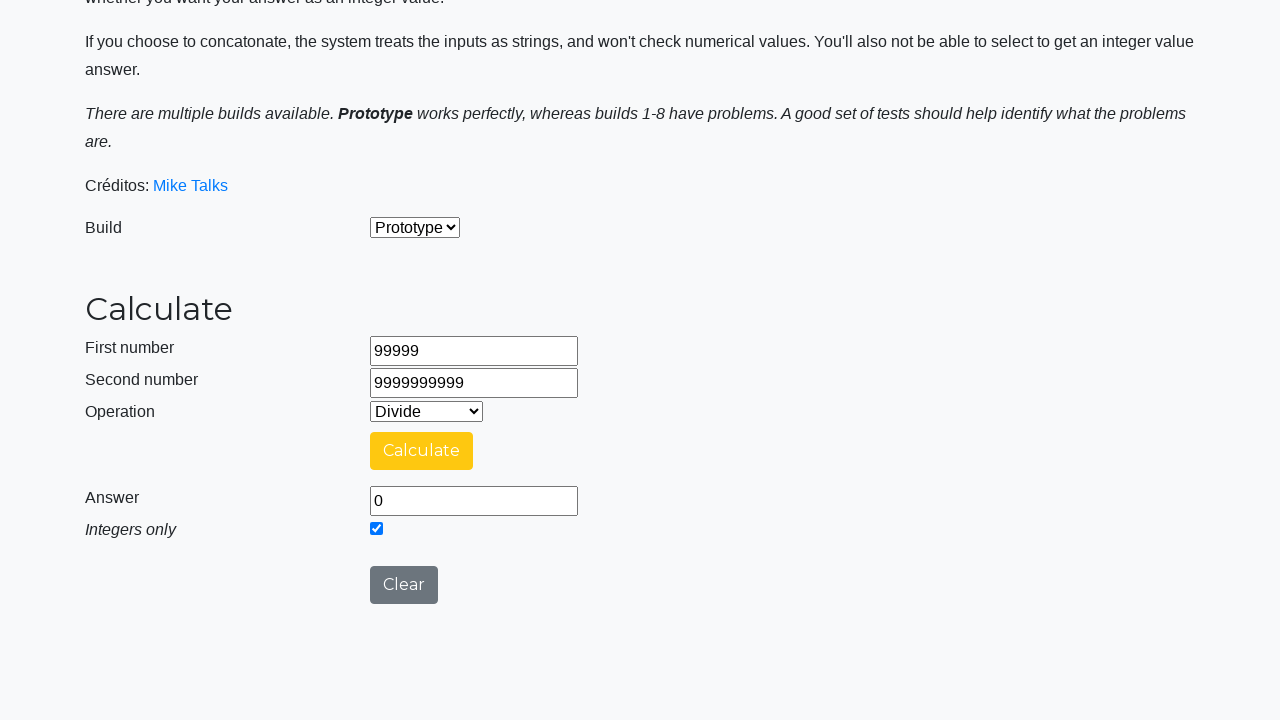